Navigates to OrangeHRM 30-day free trial page and waits for the page to load. The original script had incomplete/broken wait logic, so this translation focuses on verifying the page loads successfully.

Starting URL: https://orangehrm.com/en/30-day-free-trial

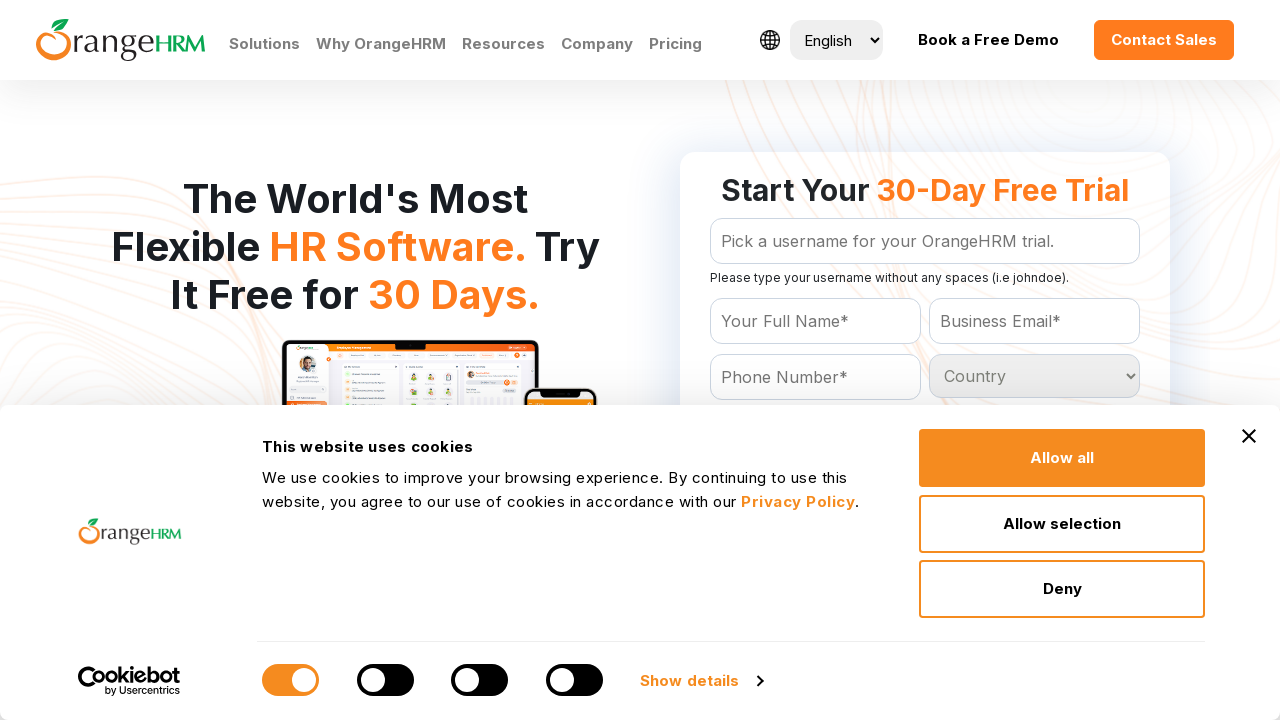

Navigated to OrangeHRM 30-day free trial page
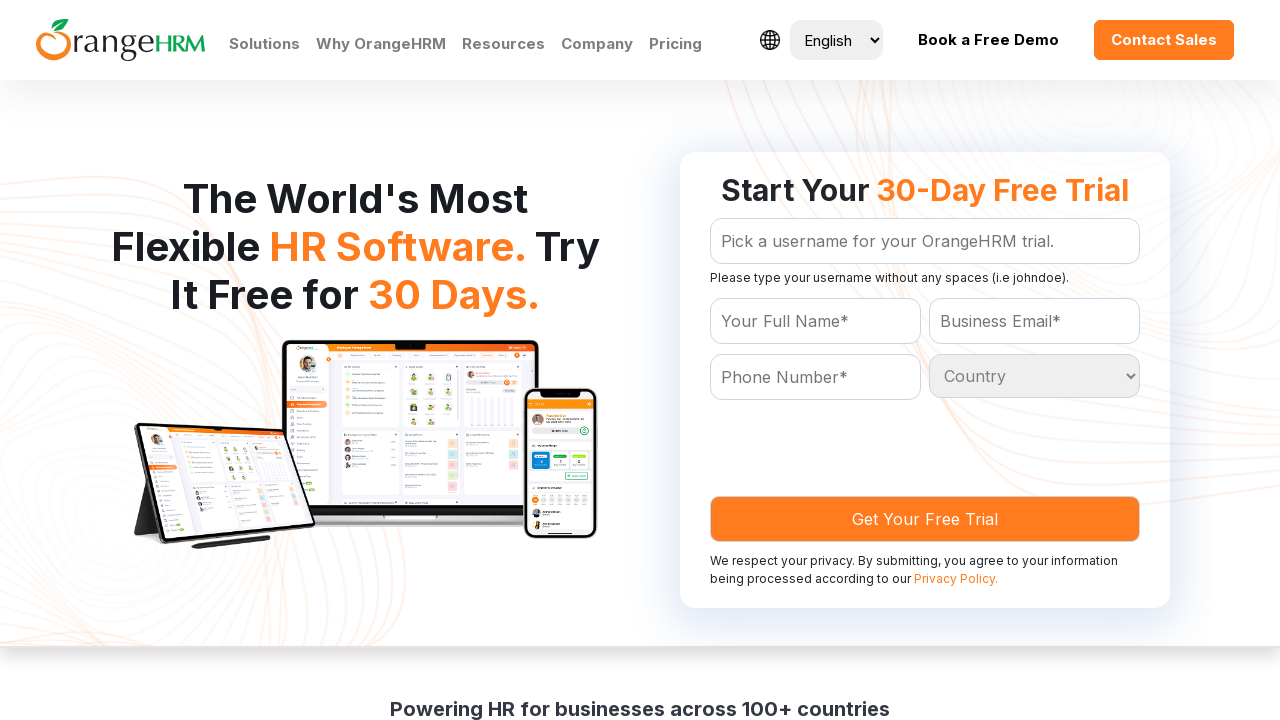

Waited for page to reach networkidle state
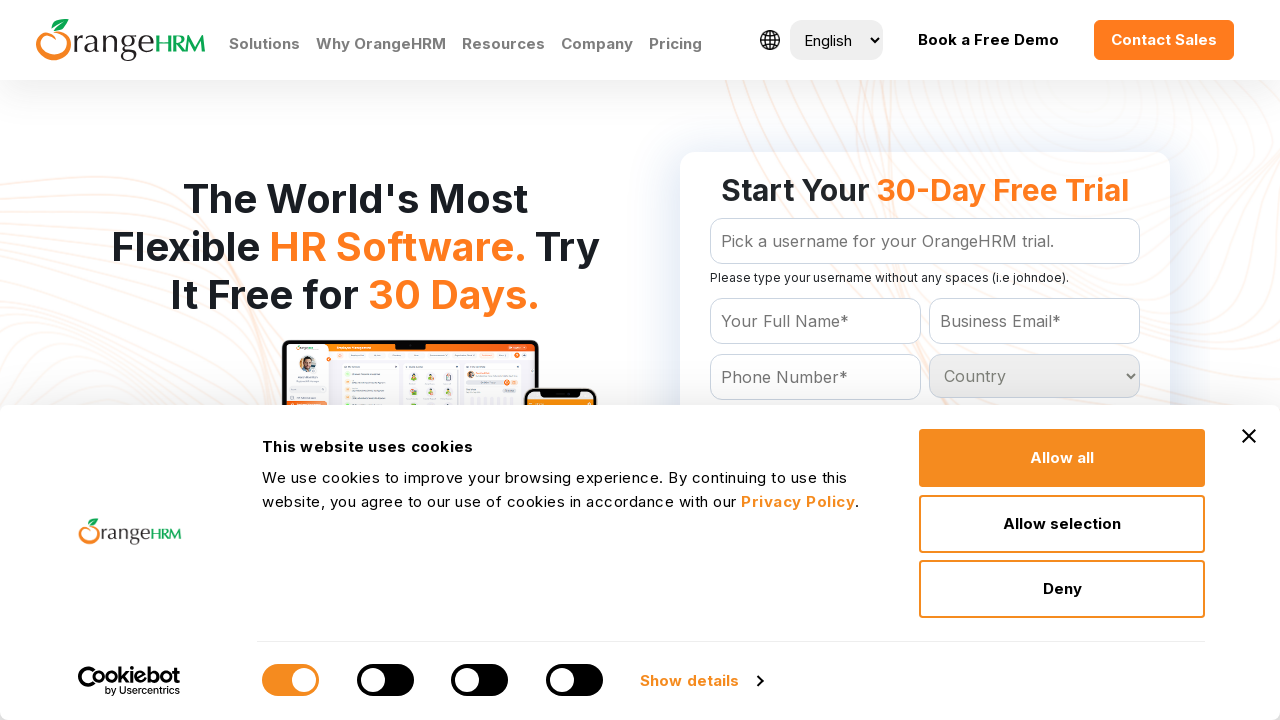

Country dropdown became visible on the form
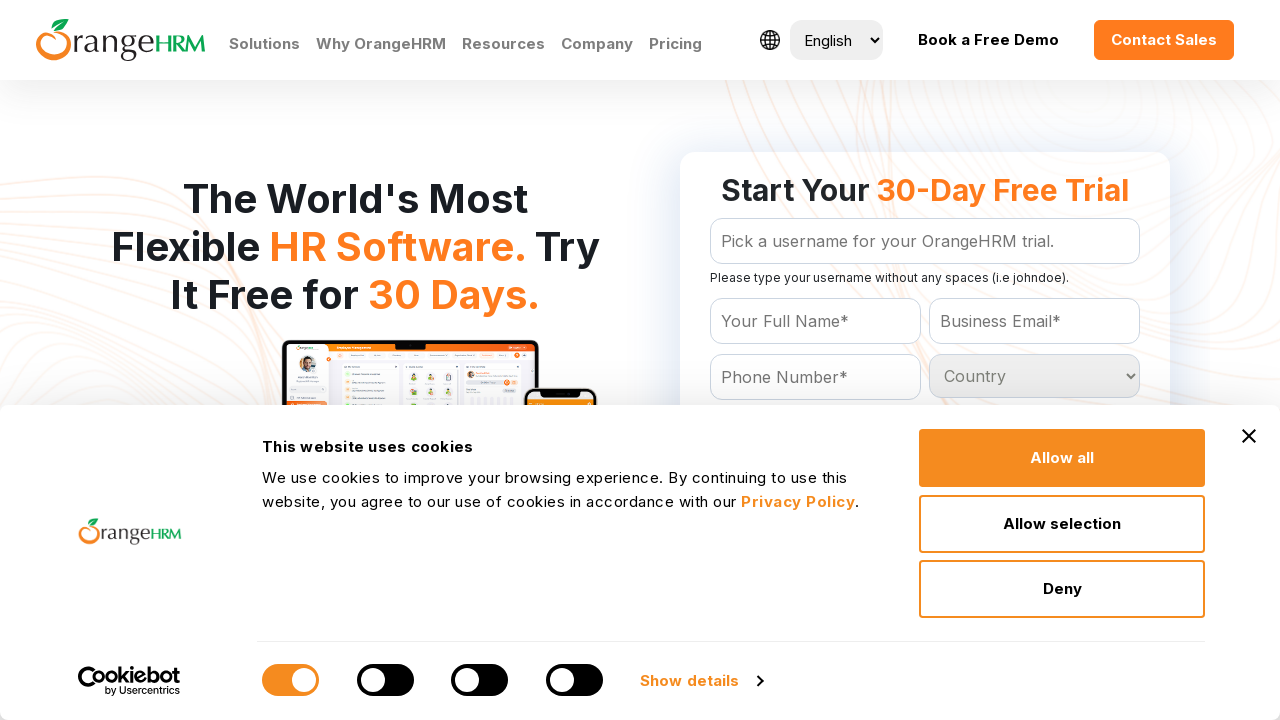

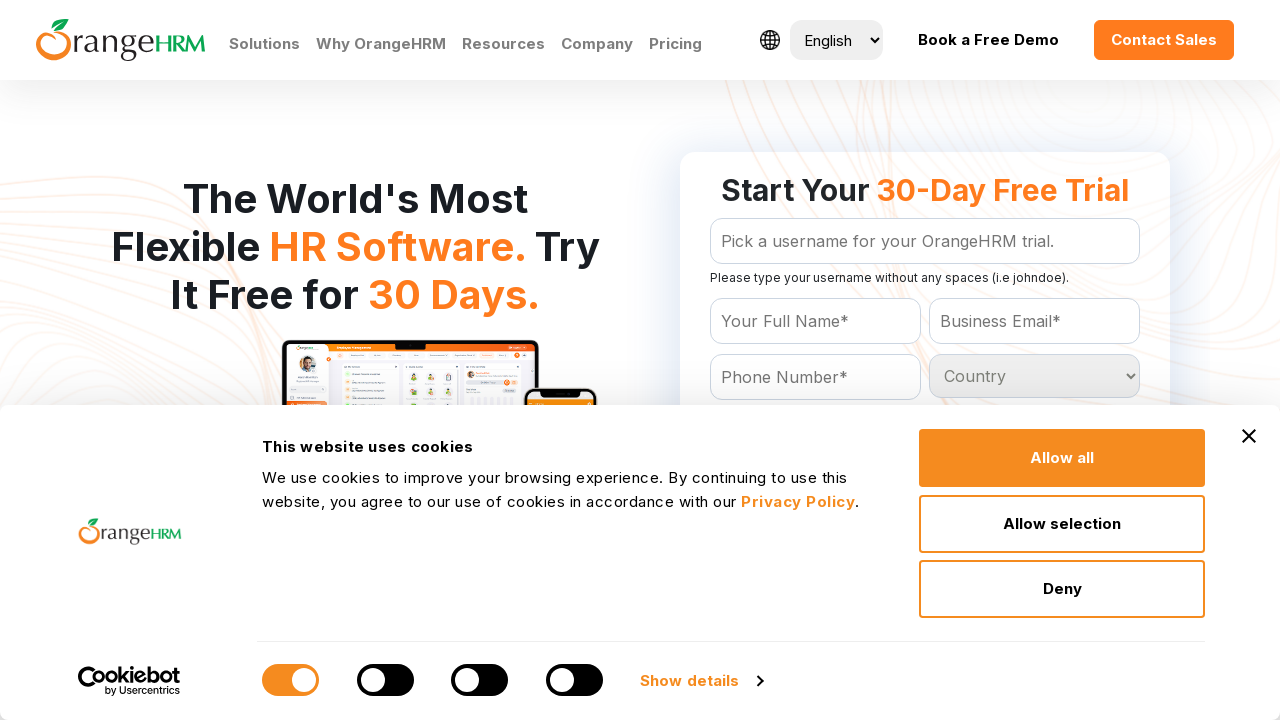